Tests calendar date picker functionality by clicking on the datepicker input and selecting a specific date (28) from the calendar popup

Starting URL: http://seleniumpractise.blogspot.in/2016/08/how-to-handle-calendar-in-selenium.html

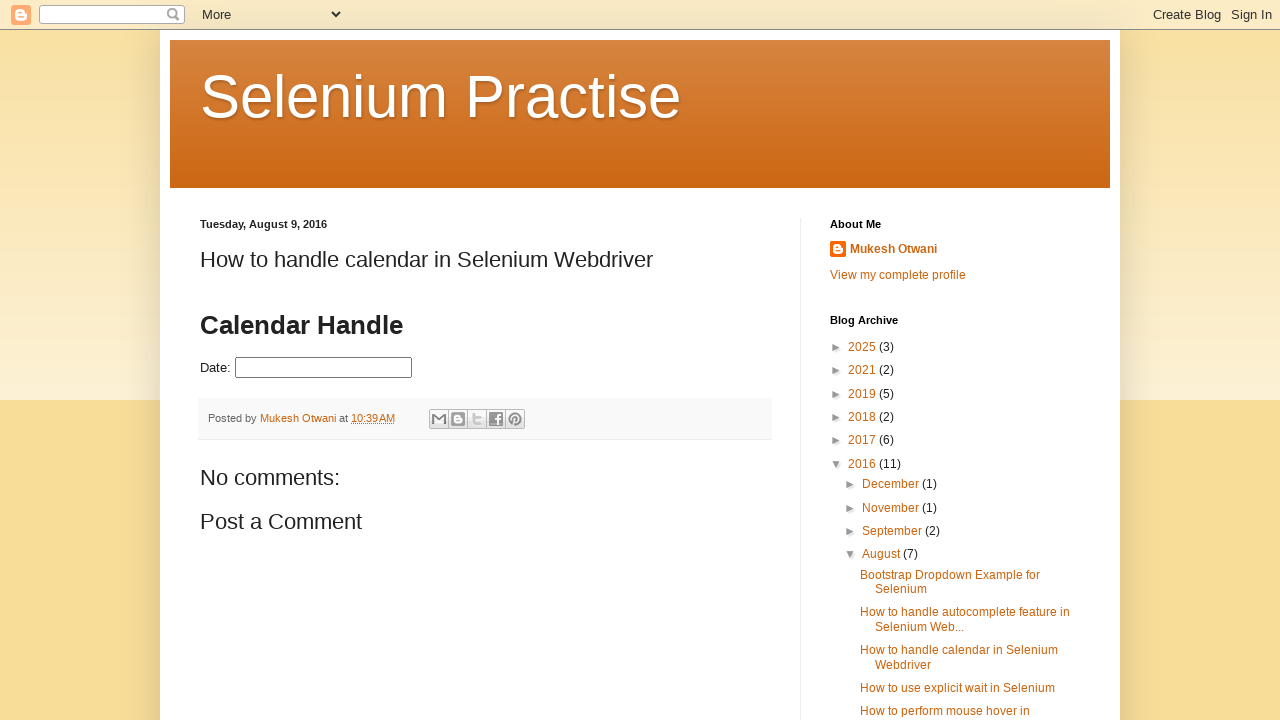

Clicked on datepicker input to open calendar at (324, 368) on #datepicker
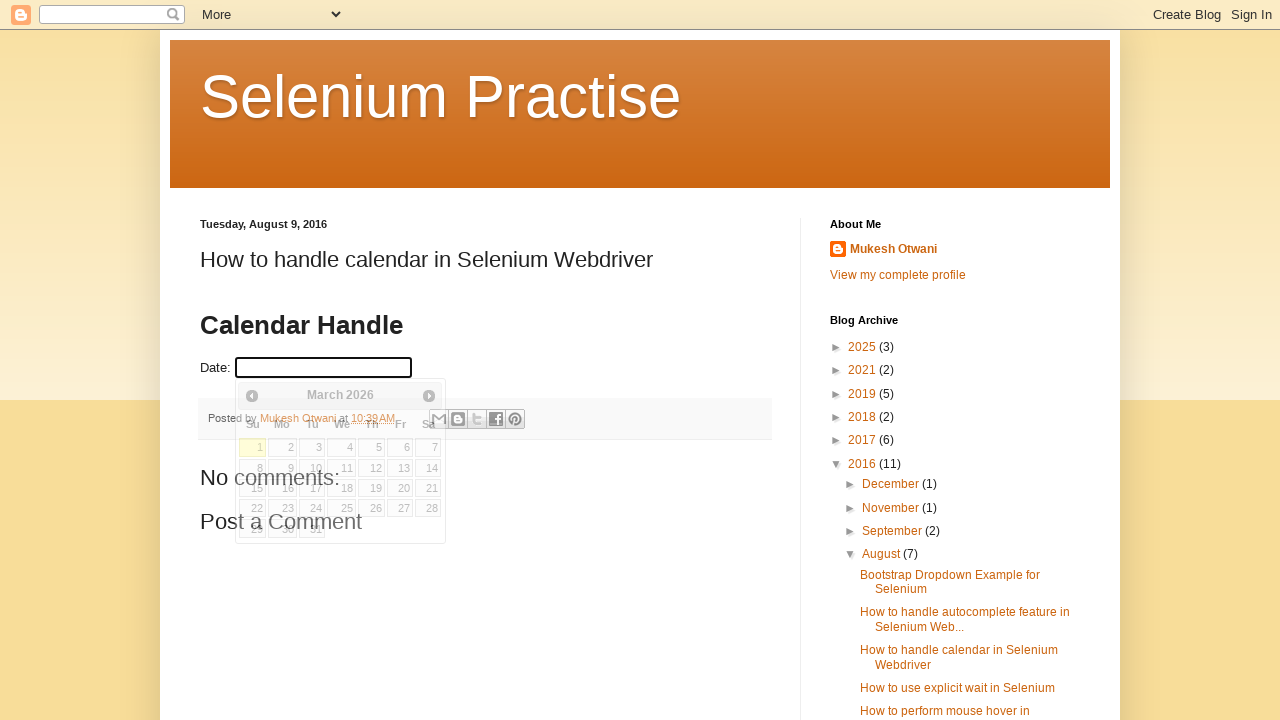

Calendar popup appeared with date selection table
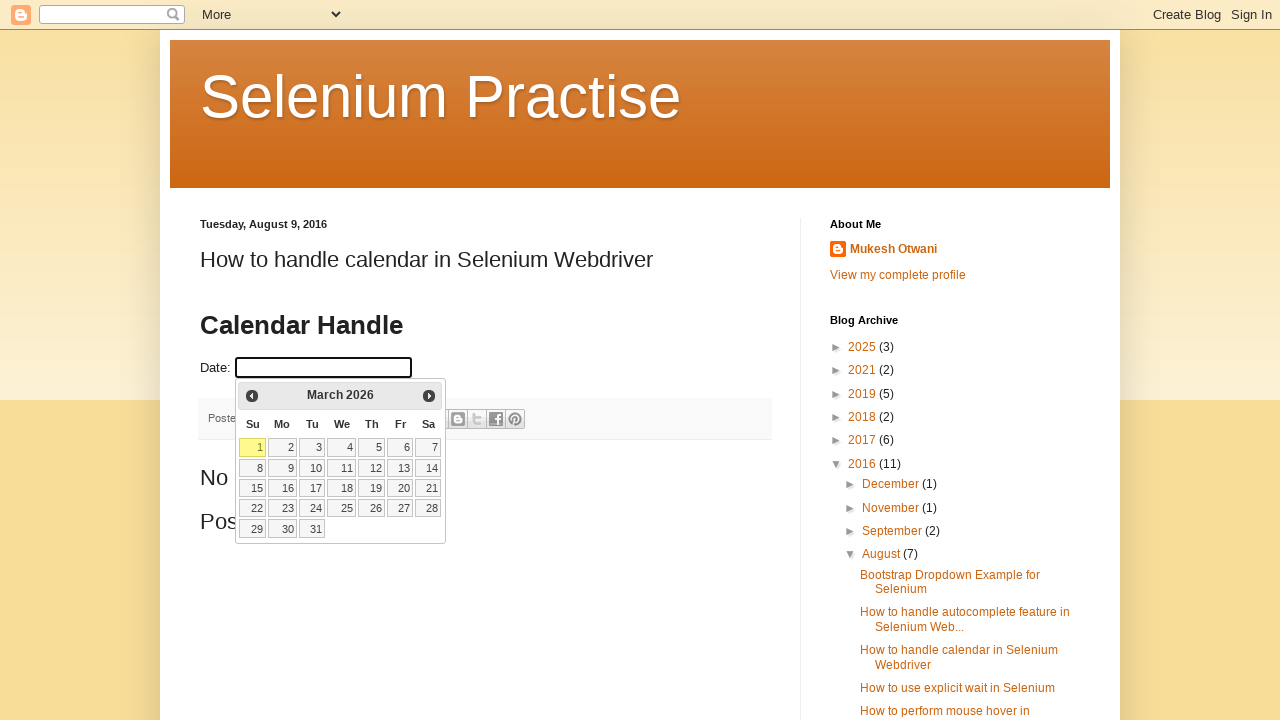

Selected date 28 from the calendar at (428, 508) on table.ui-datepicker-calendar td:has-text('28')
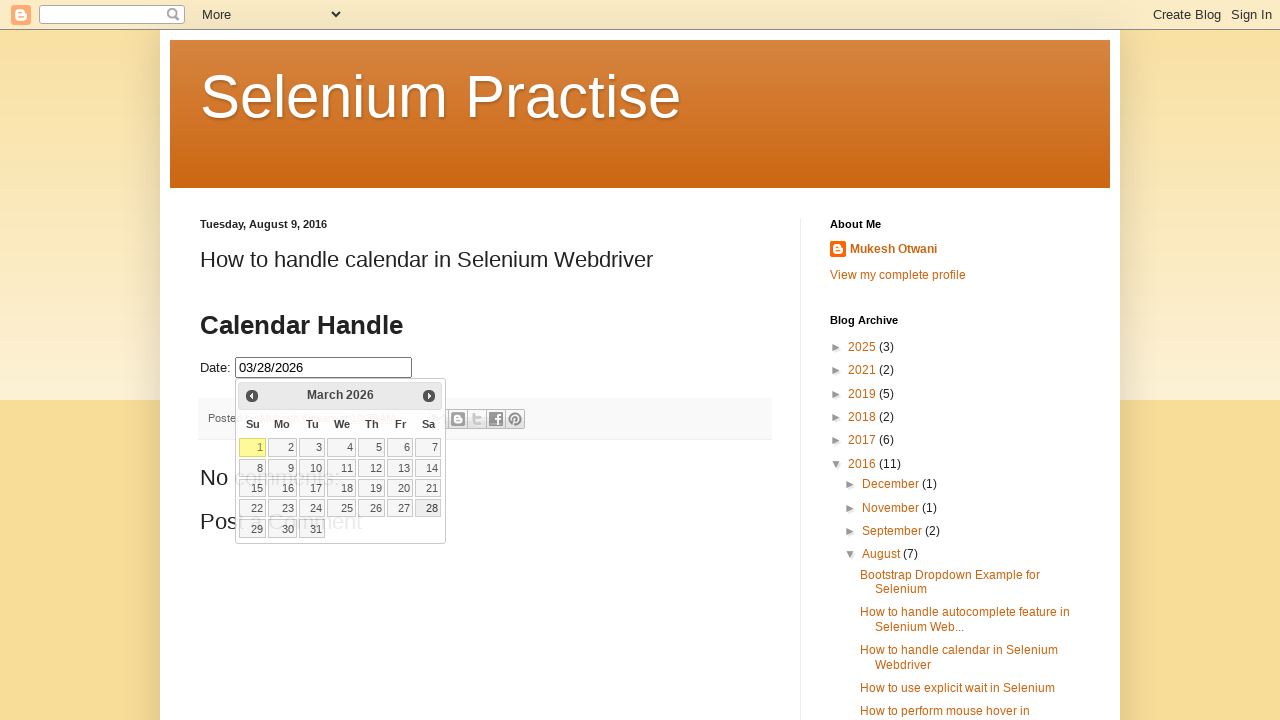

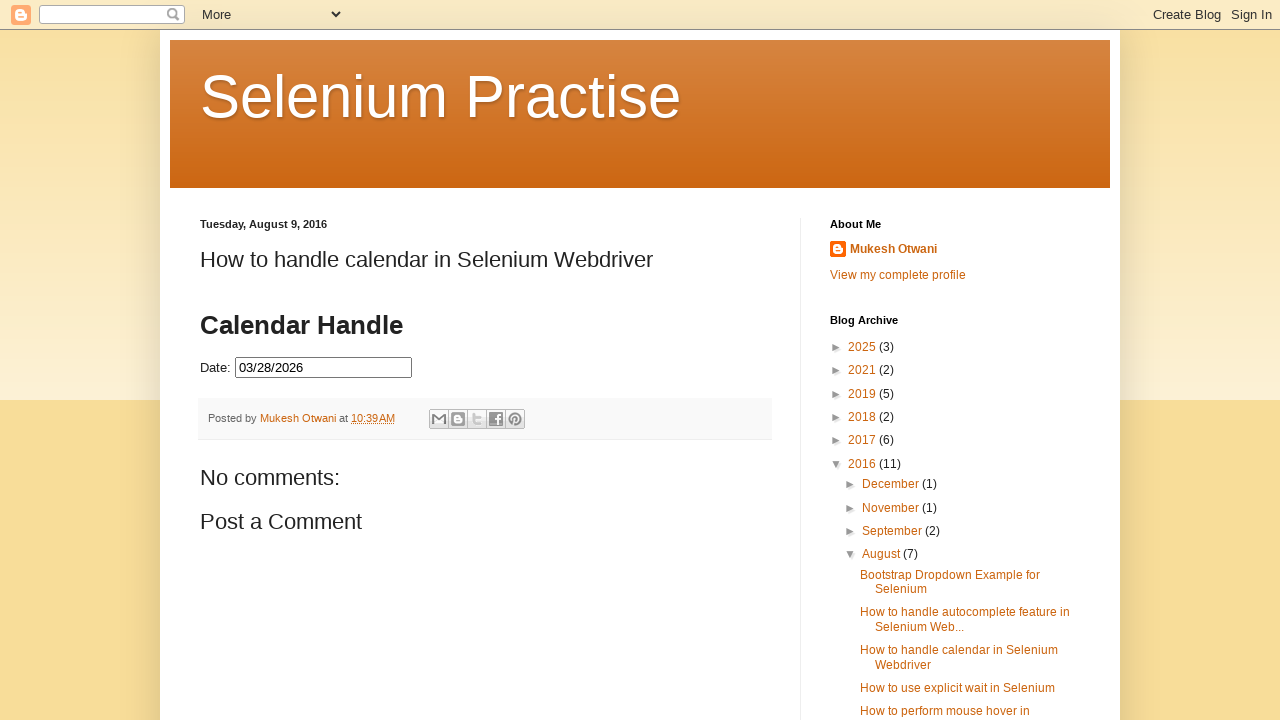